Navigates to the DemoBlaze e-commerce demo site and verifies that the Samsung Galaxy S6 product with its price is displayed on the page.

Starting URL: https://www.demoblaze.com/

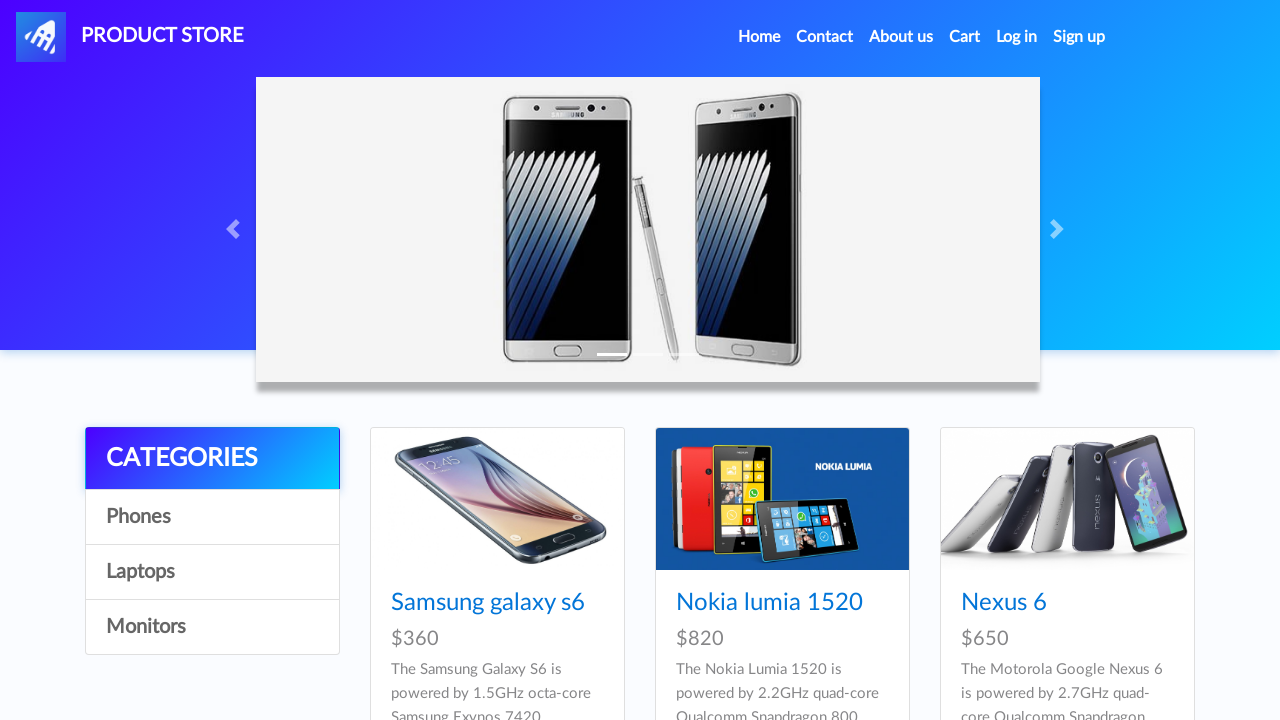

Waited for Samsung Galaxy S6 price element to be visible
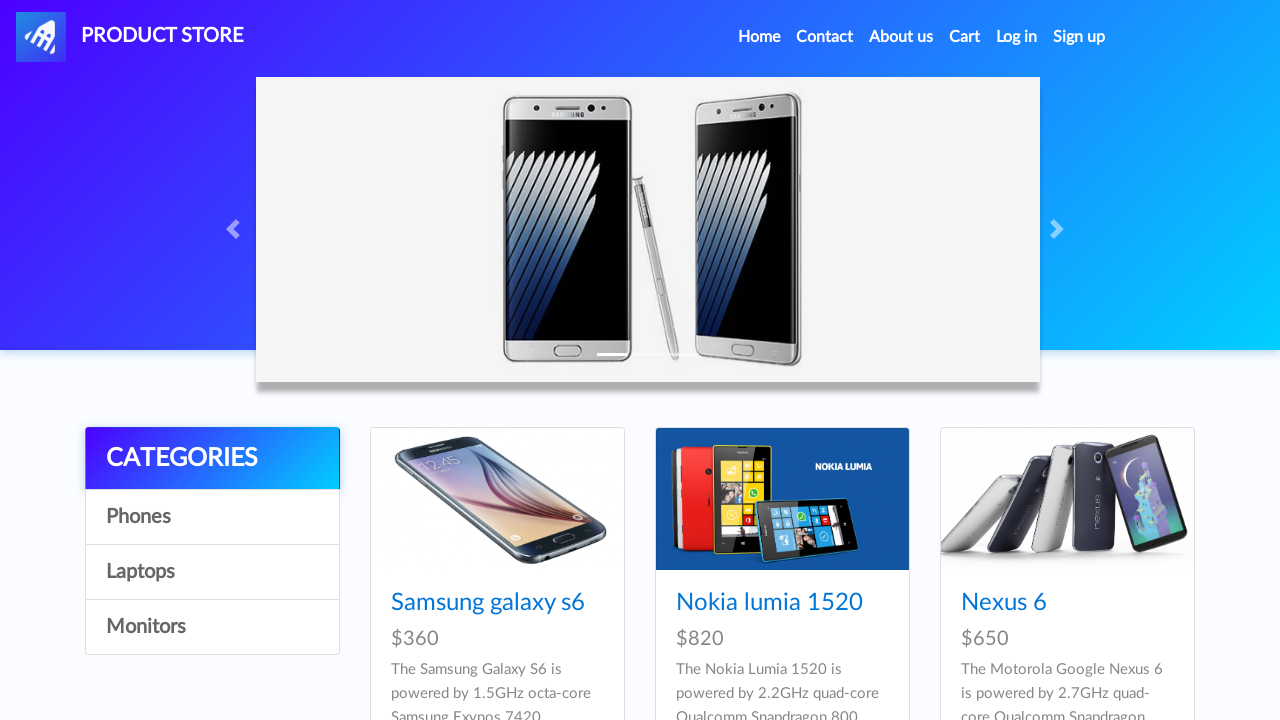

Verified Samsung Galaxy S6 product link is present
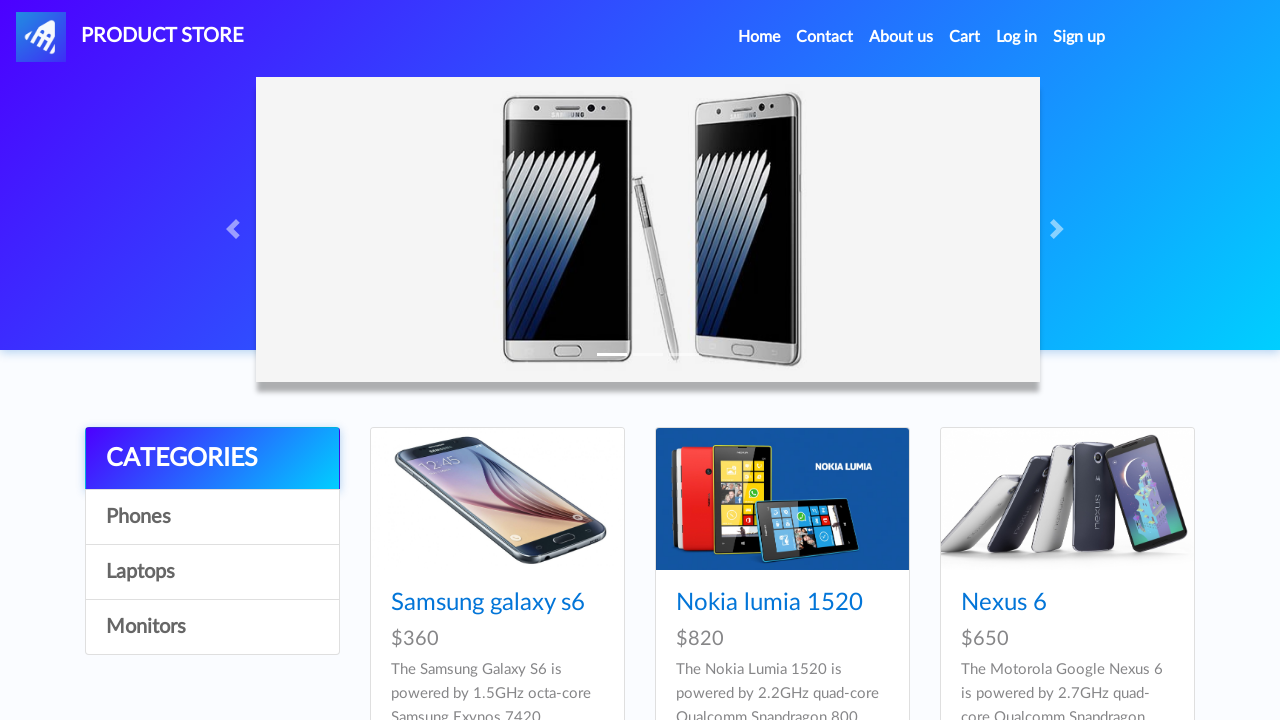

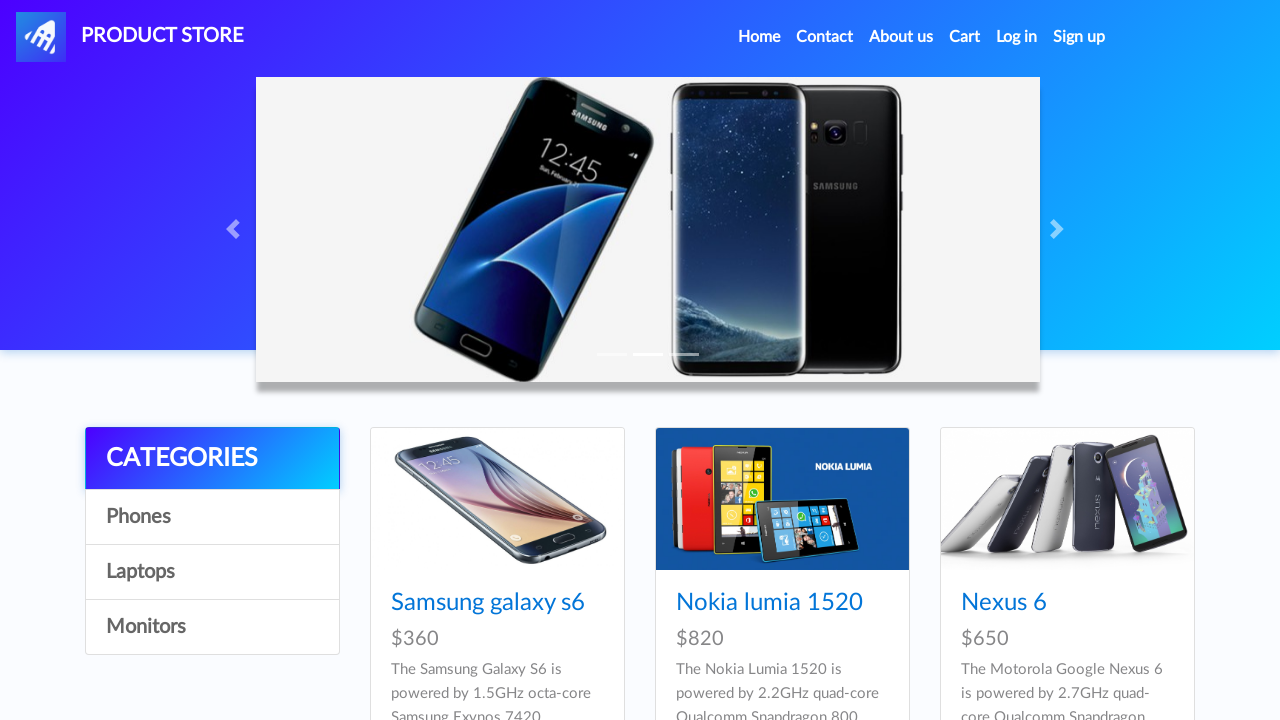